Tests the calculator flow with 150000 patrimony, navigating through all steps and selecting CDB with full allocation.

Starting URL: https://reinocapital.webflow.io/taxas-app

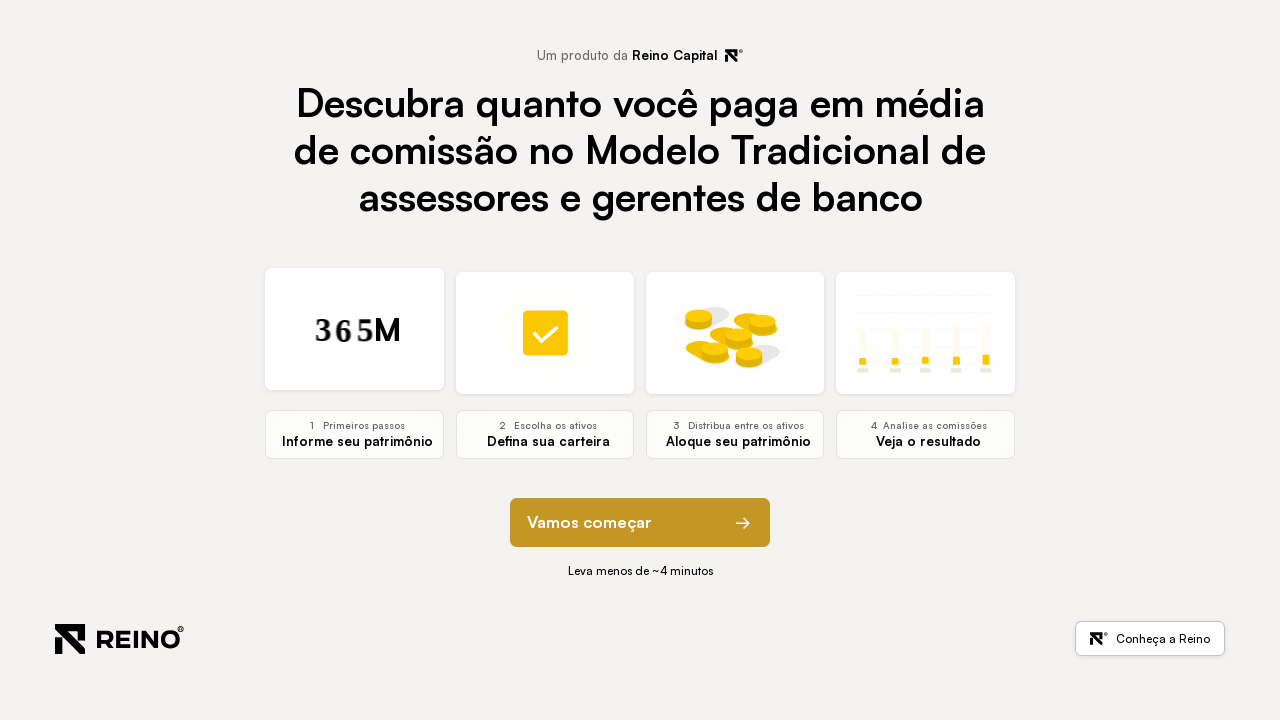

Clicked next button on initial step to navigate to section 1 at (640, 523) on [data-step="0"] button[element-function="next"]
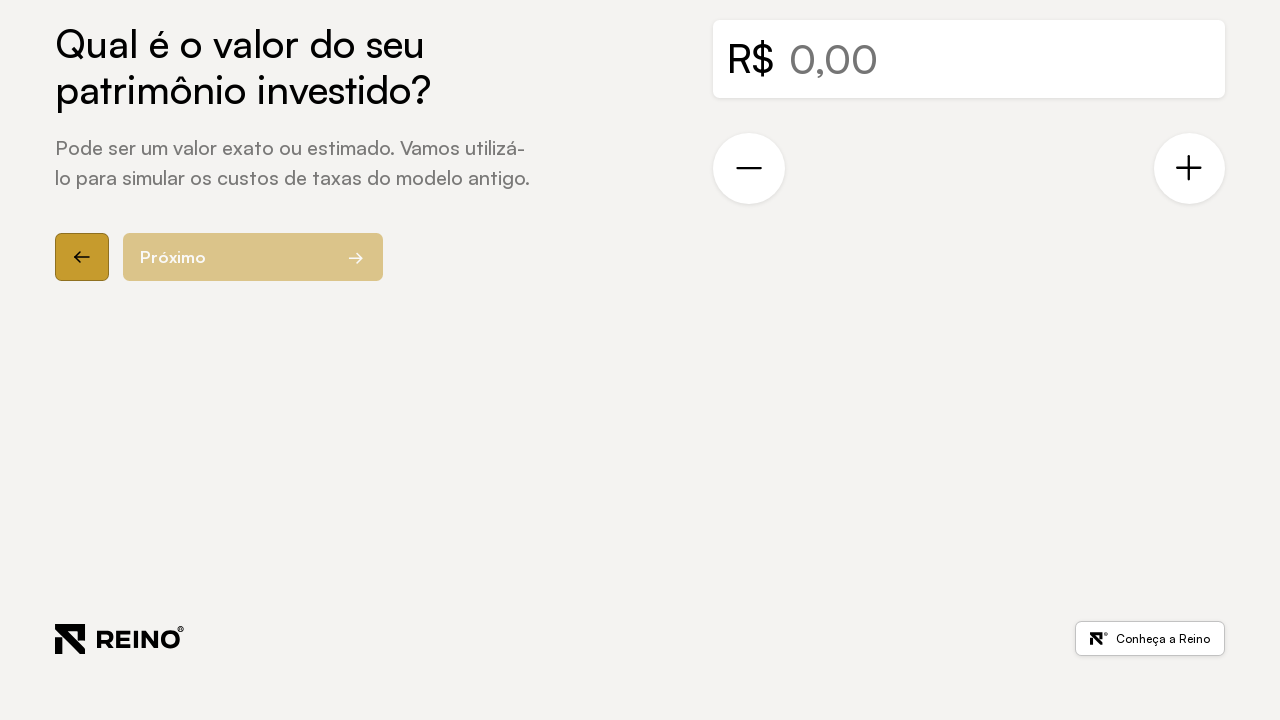

Section 1 loaded and became visible
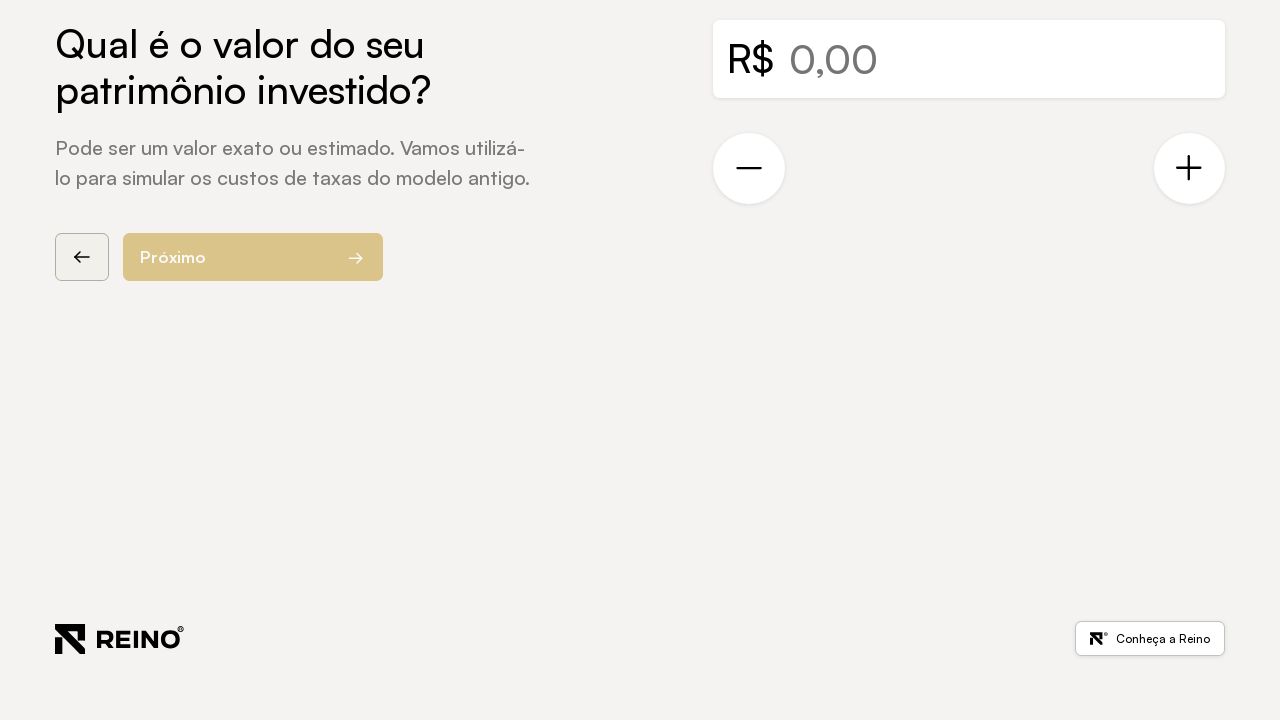

Filled patrimony field with value 150000 on #currency[data-currency="true"]
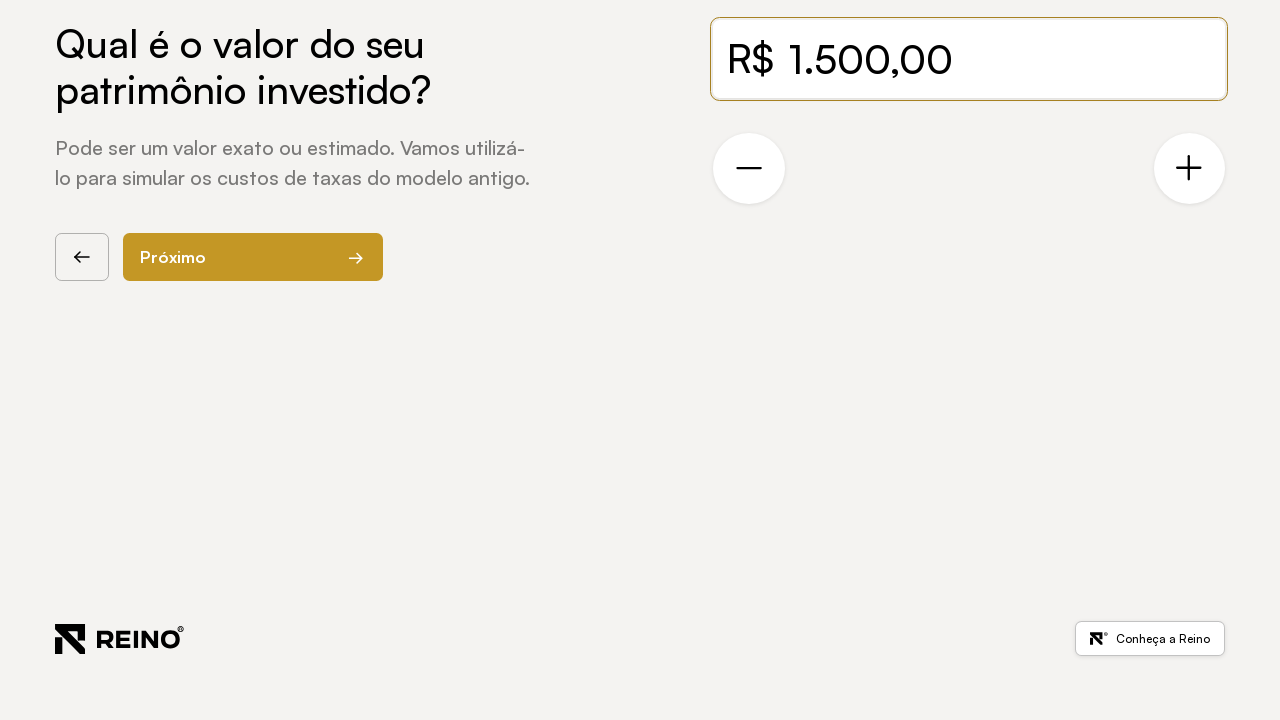

Waited 1 second for patrimony input to process
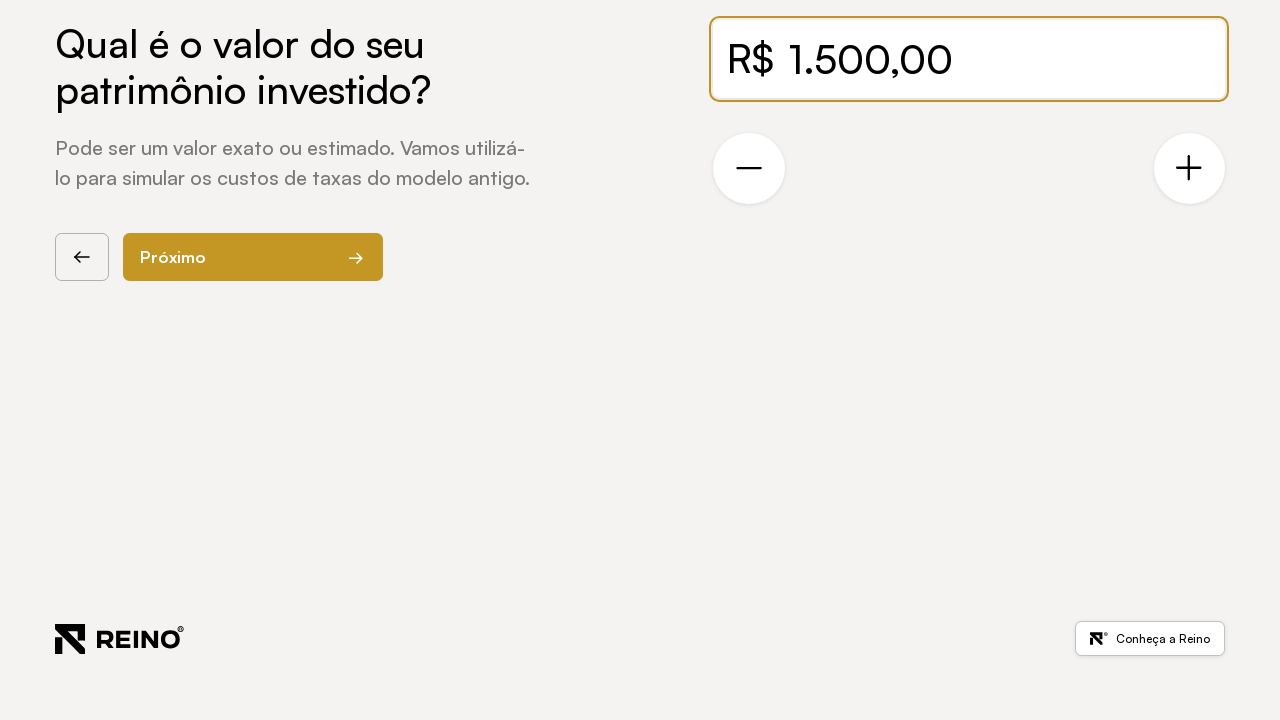

Clicked next button to proceed to product selection section at (253, 257) on [data-step="1"] button[element-function="next"]
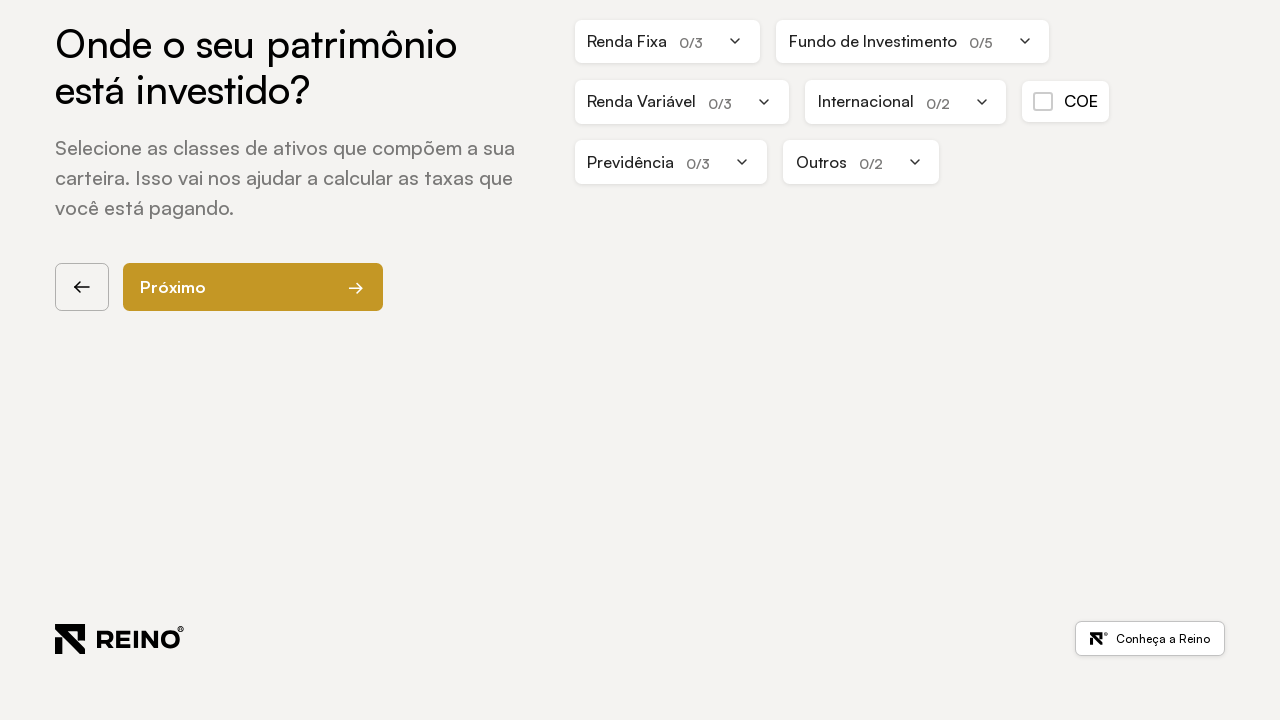

Section 2 (product selection) loaded and became visible
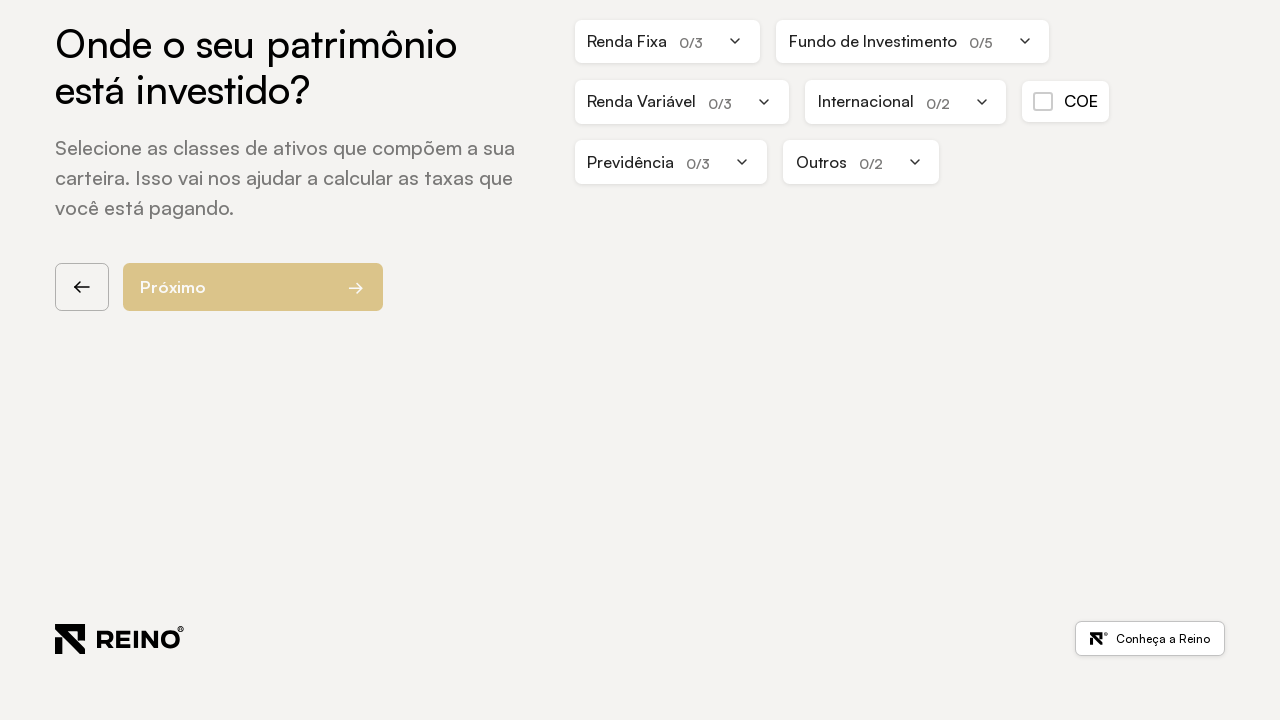

Clicked dropdown toggle to open Renda Fixa category at (667, 41) on .dropdown-subcategory:has-text("Renda Fixa") .dropdown-toggle
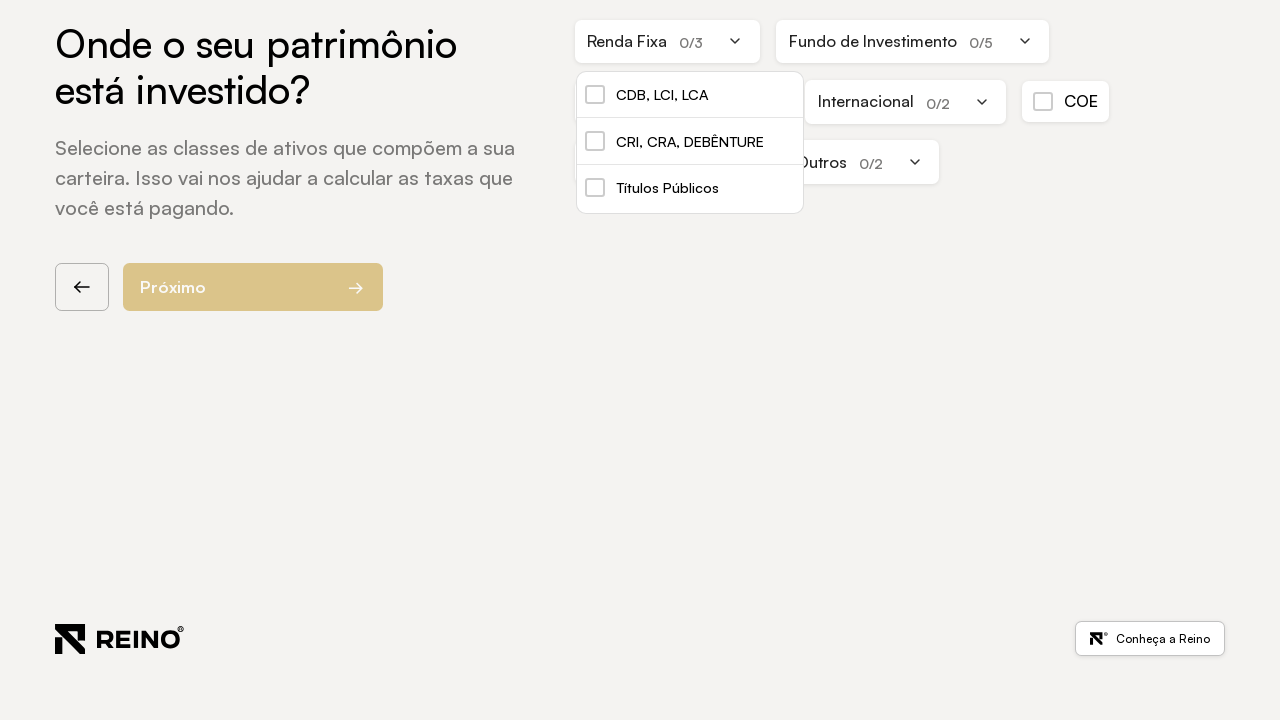

Waited 500ms for dropdown to animate open
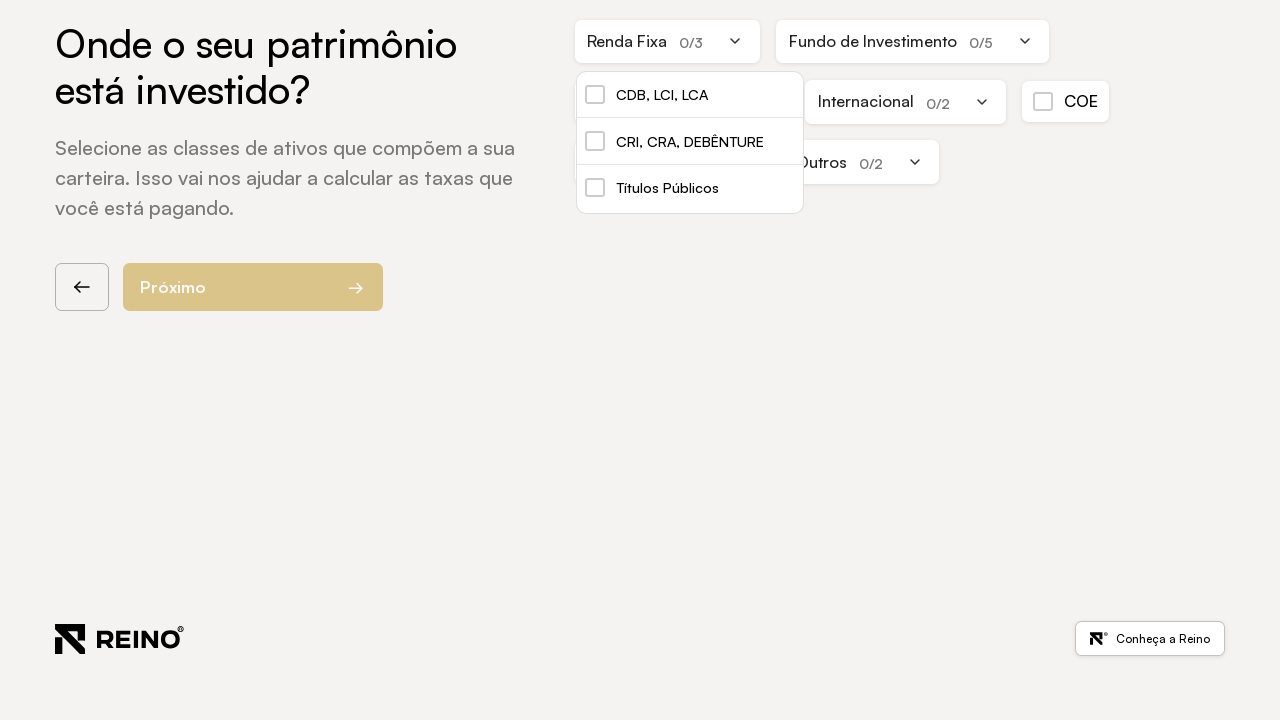

Selected CDB product from Renda Fixa category at (690, 95) on a[ativo-product="CDB"][ativo-category="Renda Fixa"]
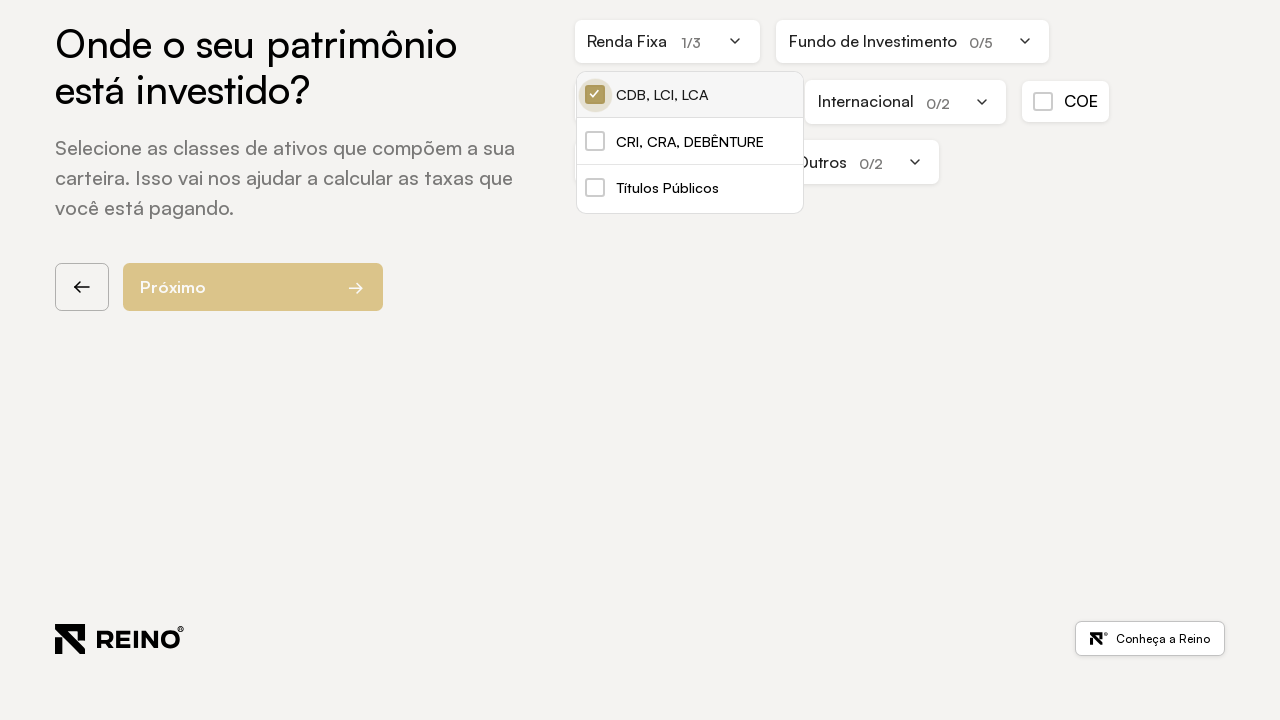

Waited 500ms for CDB selection to register
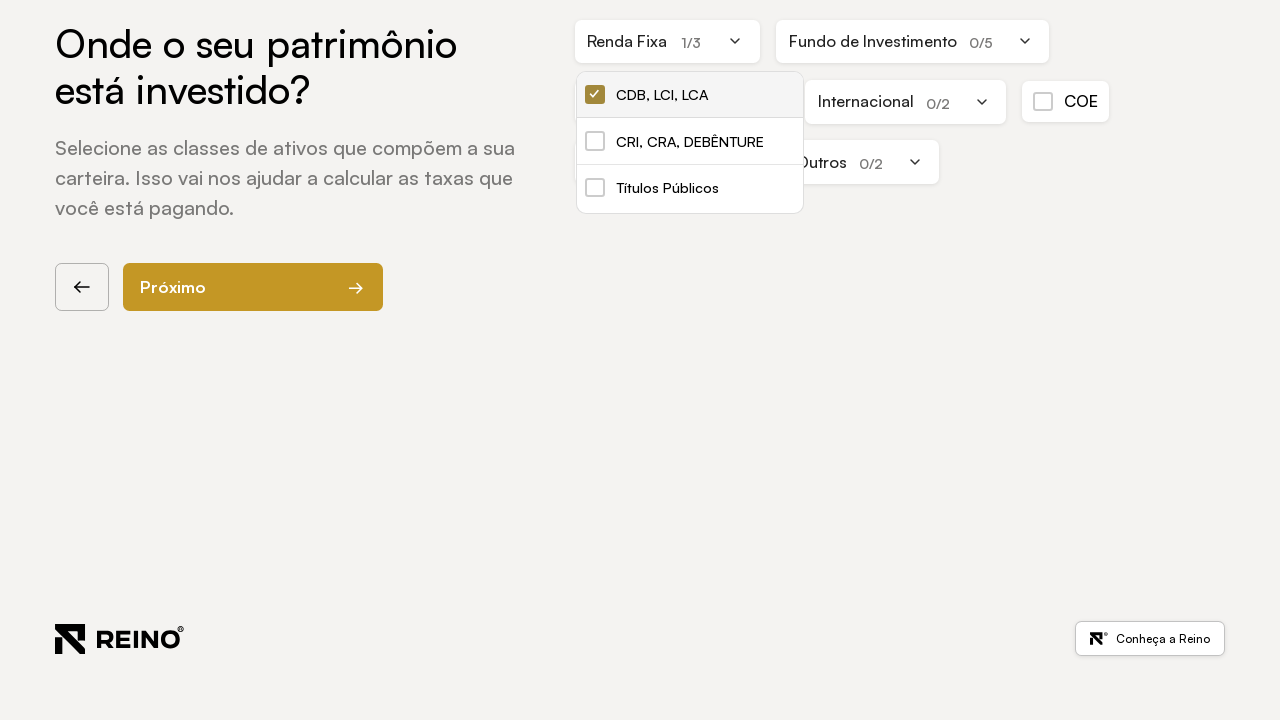

Clicked next button to proceed to allocation section at (253, 287) on [data-step="2"] button[element-function="next"]
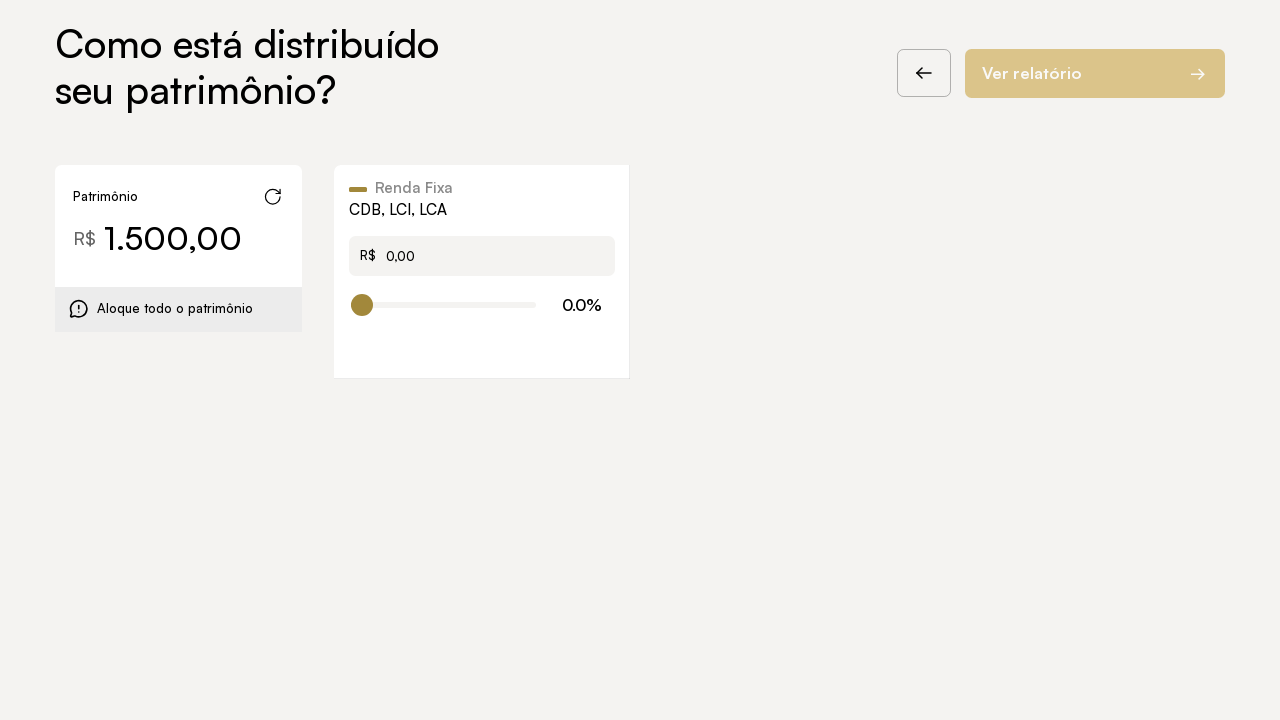

Section 3 (allocation) loaded and became visible
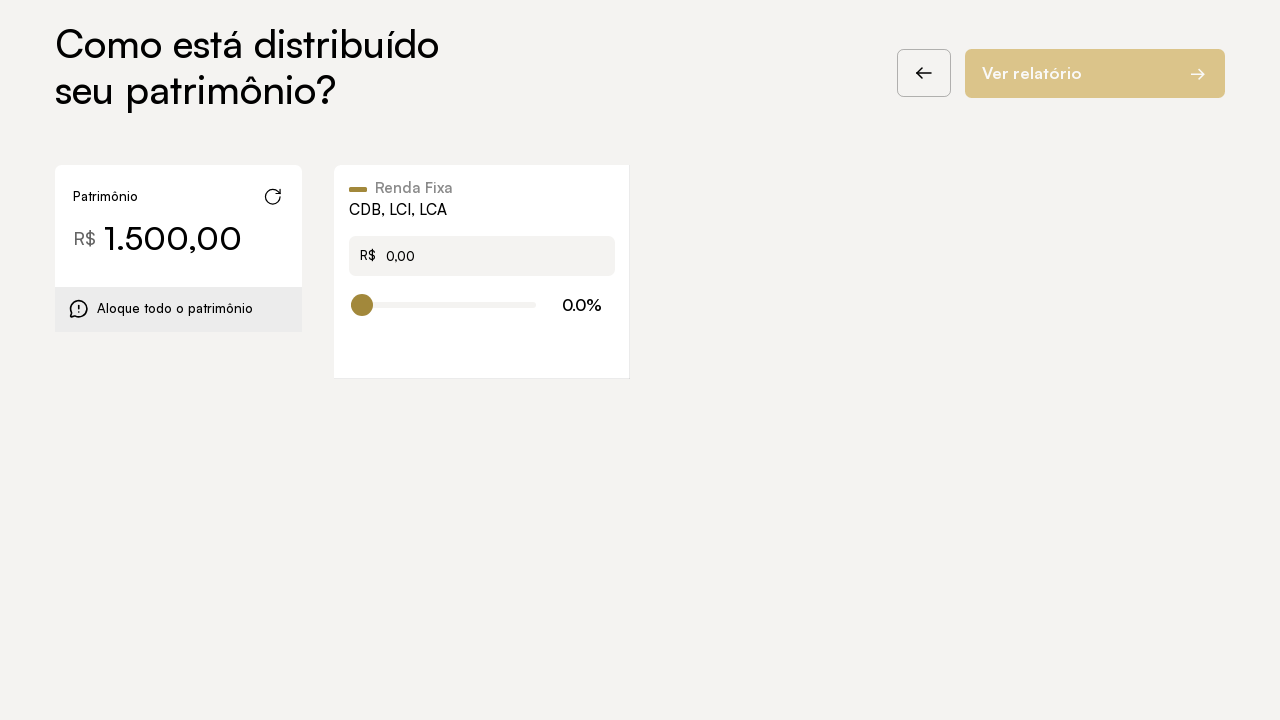

Set CDB allocation to 100% using range slider
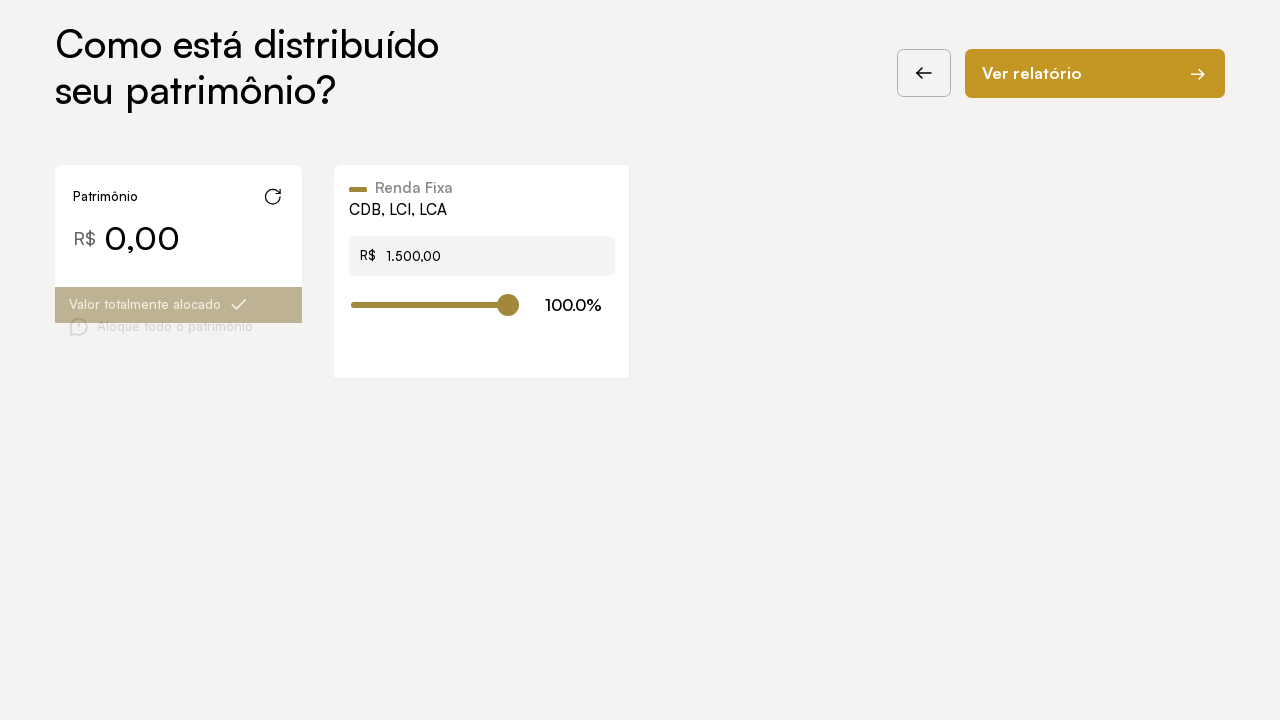

Waited 1 second for allocation to be processed
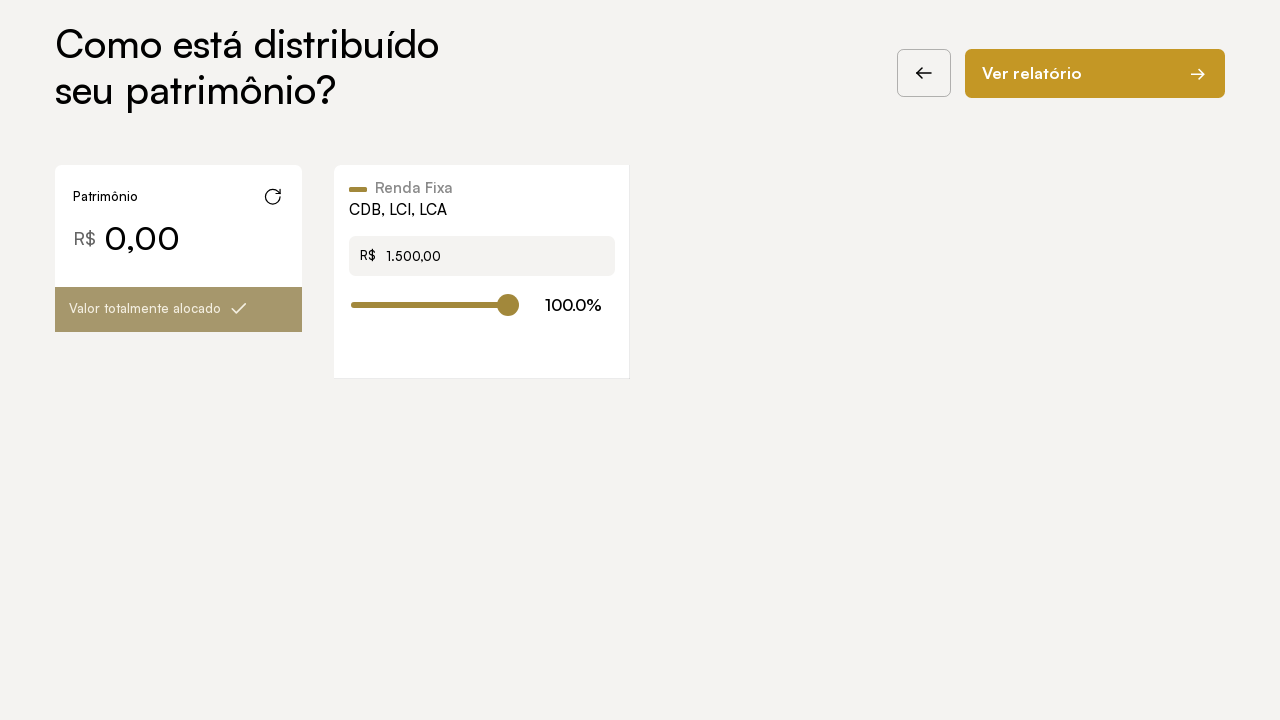

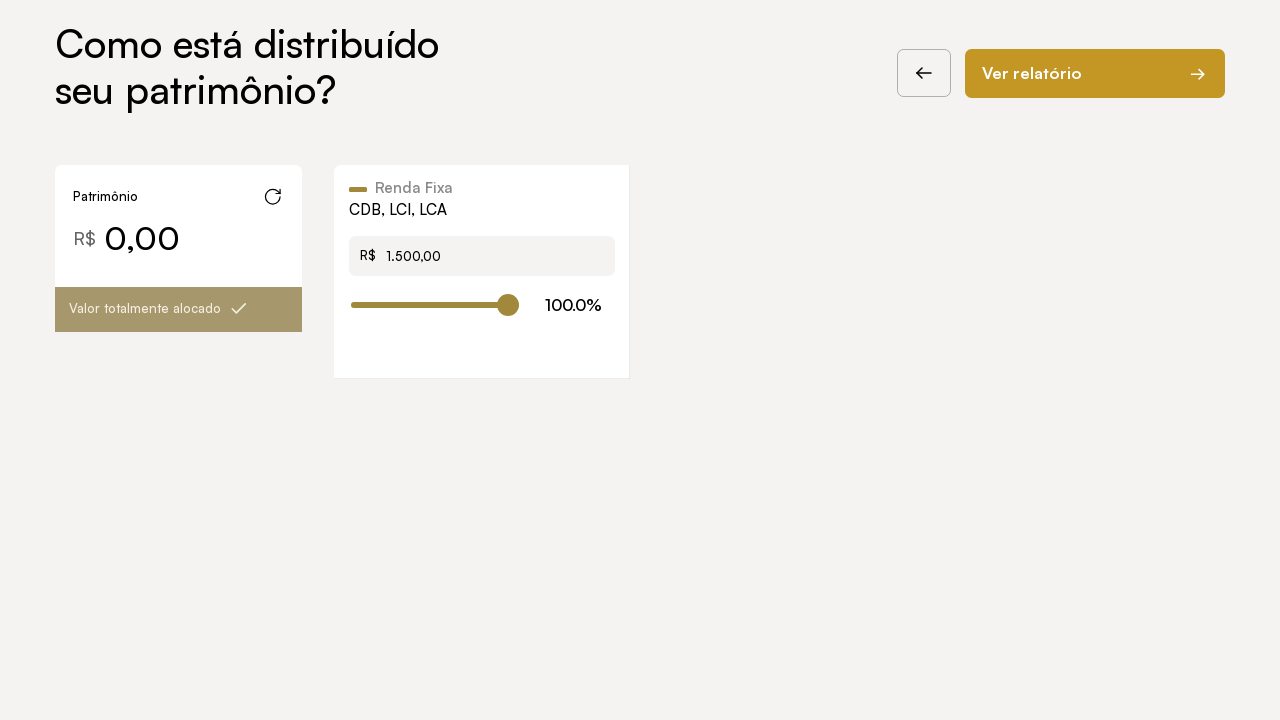